Navigates to Market Street United store locator page and clicks on the main body element to interact with the page content.

Starting URL: https://www.marketstreetunited.com/rs/StoreLocator

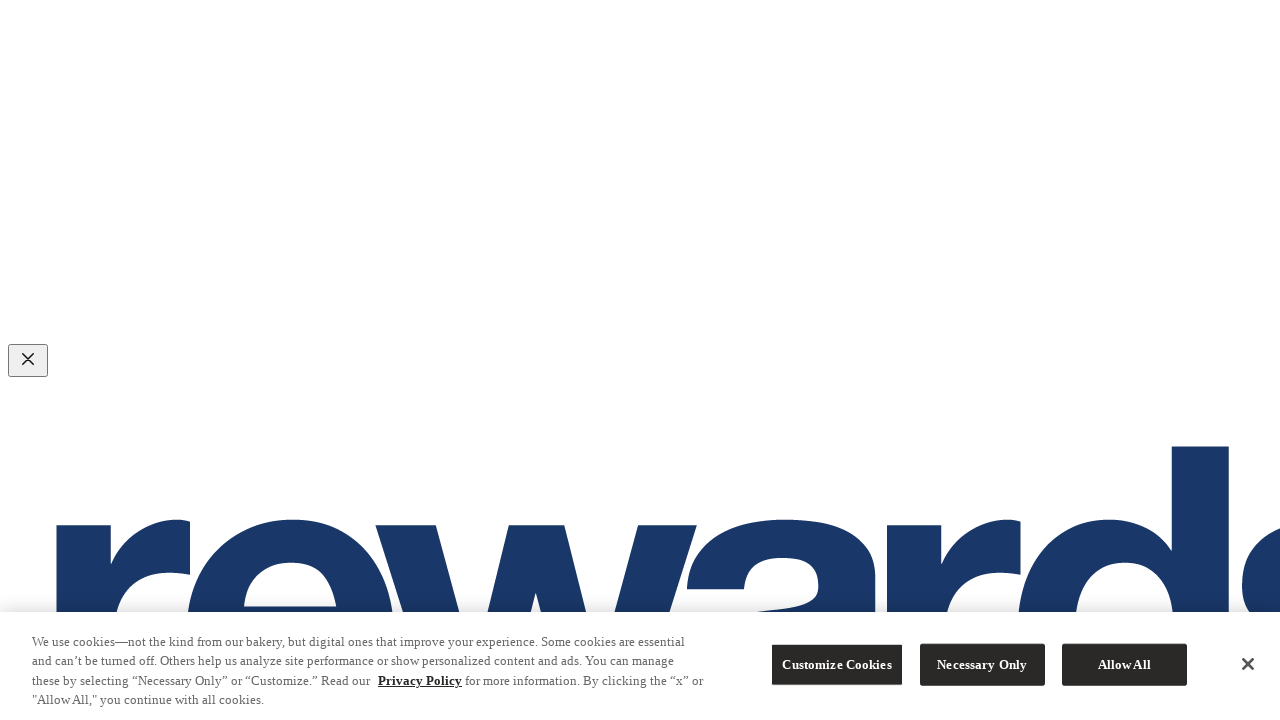

Waited for page to reach networkidle load state
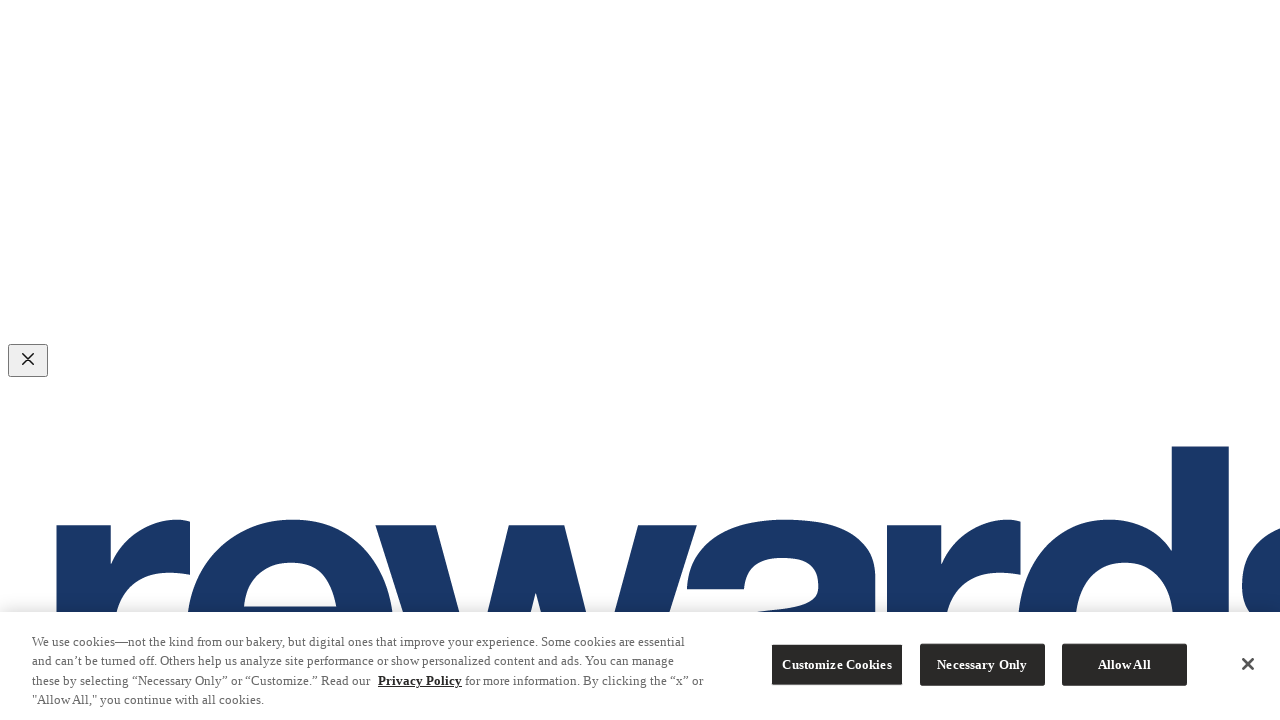

Clicked on the main body element to interact with page content at (640, 360) on #main-body
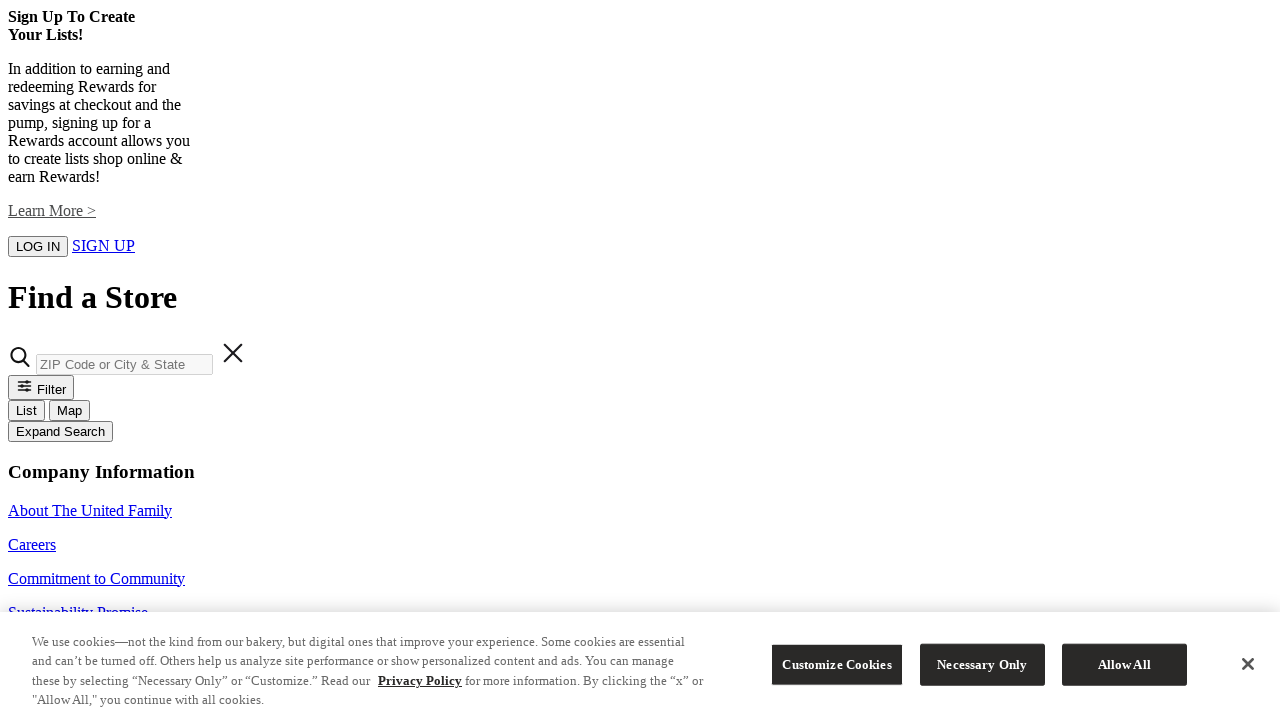

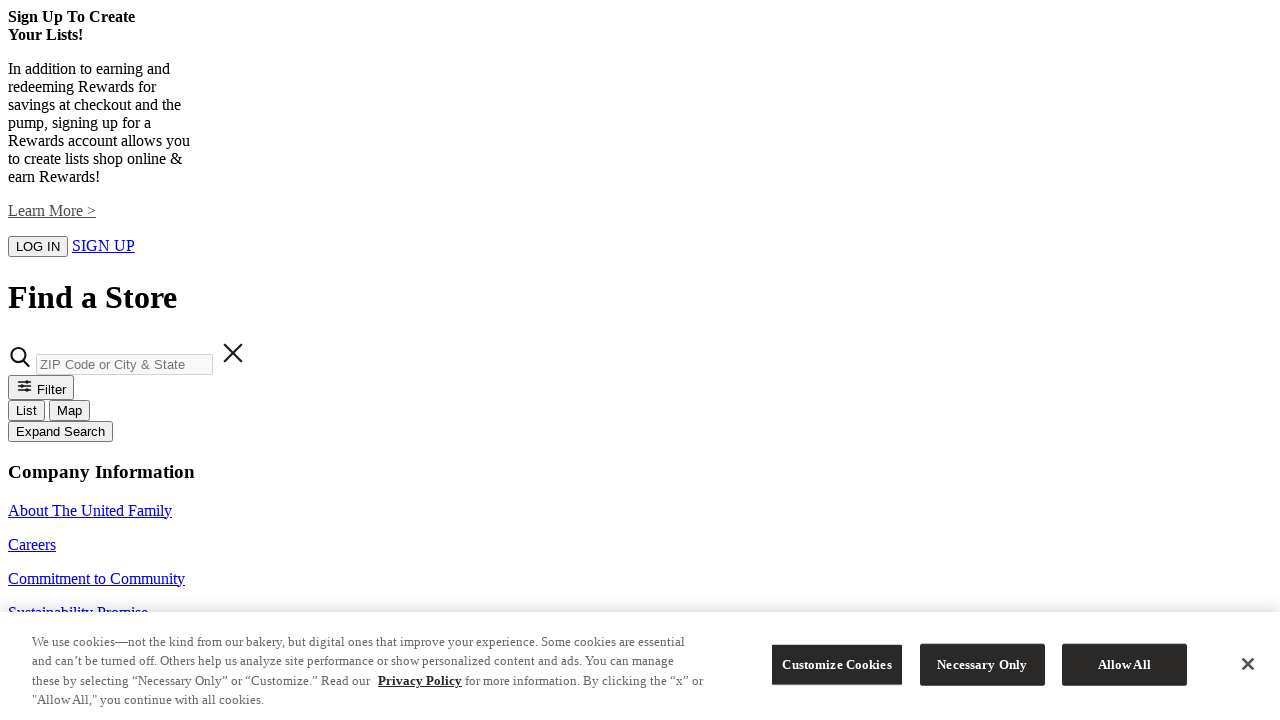